Tests a practice form submission by filling out personal information fields (name, email, phone, gender, hobbies, address, state, city) and submitting the form, then verifying the confirmation message appears.

Starting URL: https://demoqa.com/automation-practice-form

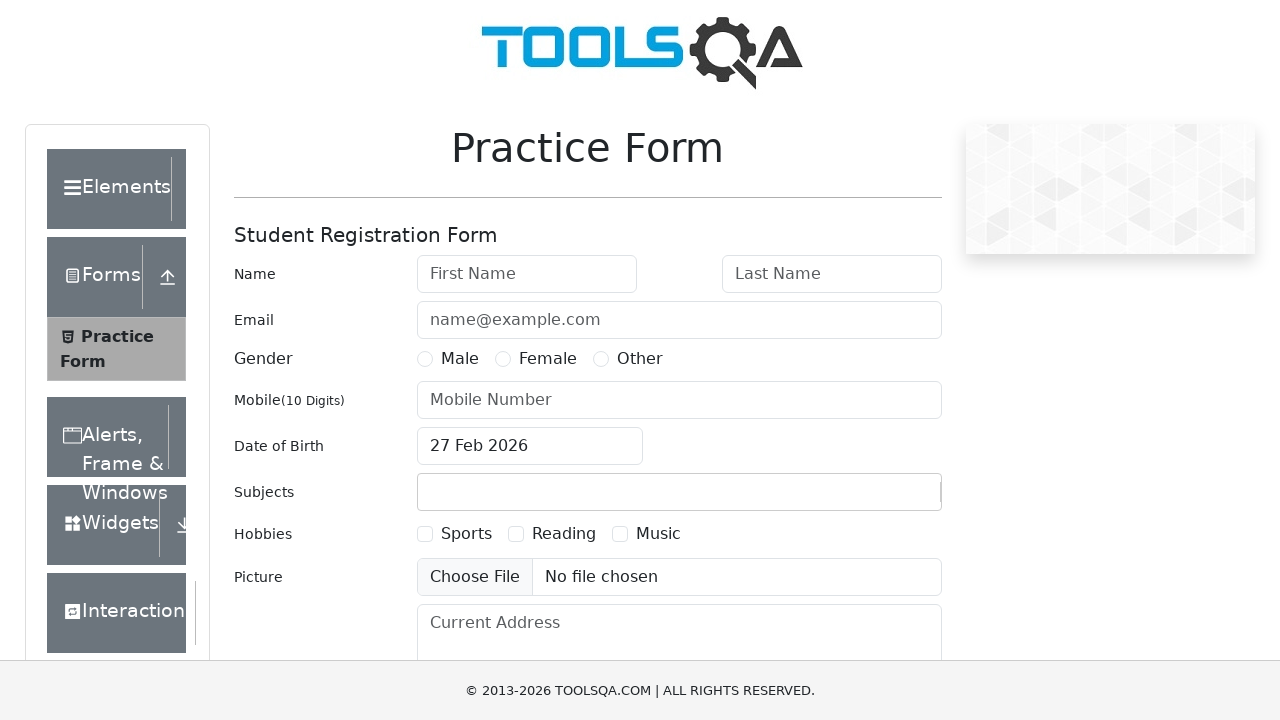

Filled first name field with 'john' on #firstName
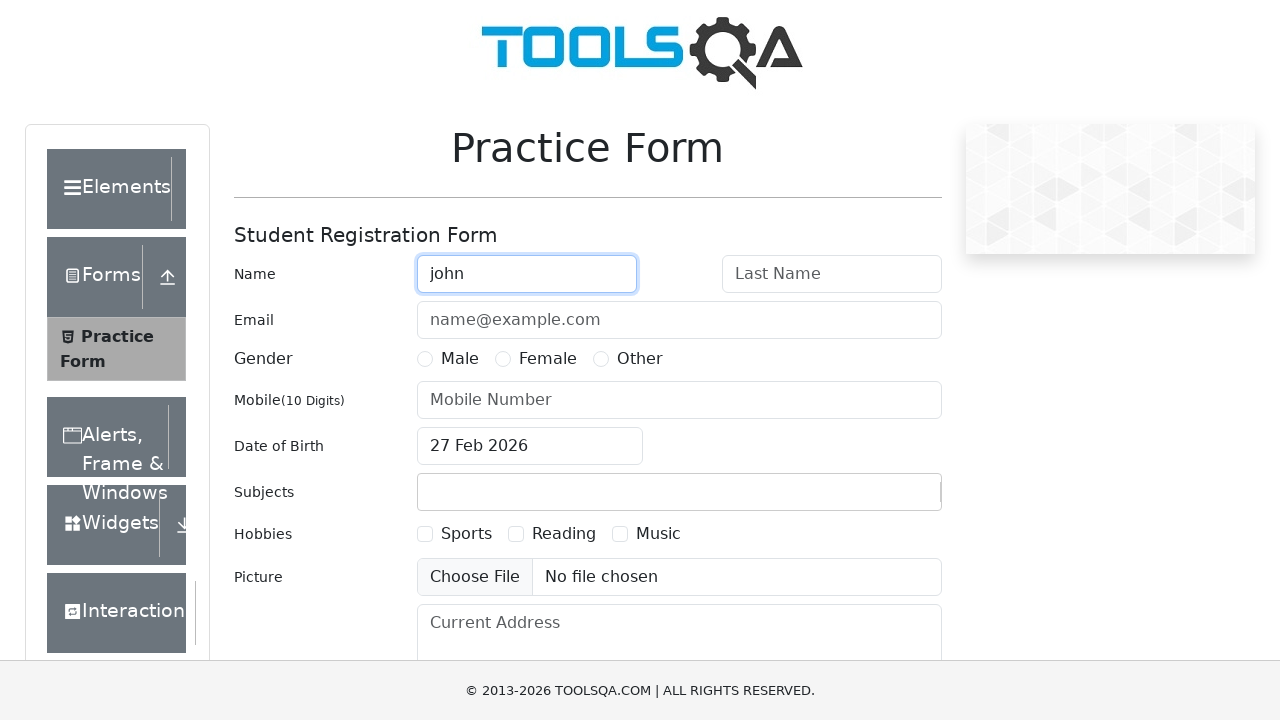

Filled last name field with 'doe' on #lastName
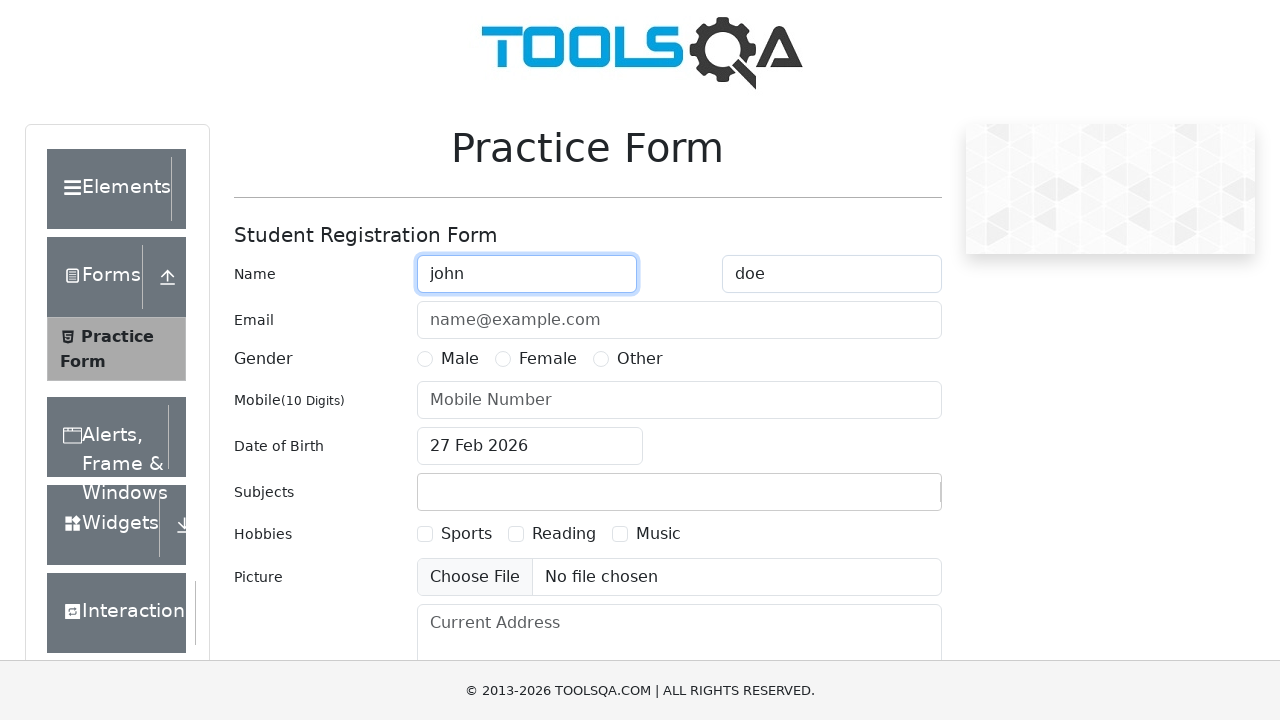

Filled email field with 'jdoe@email.com' on #userEmail
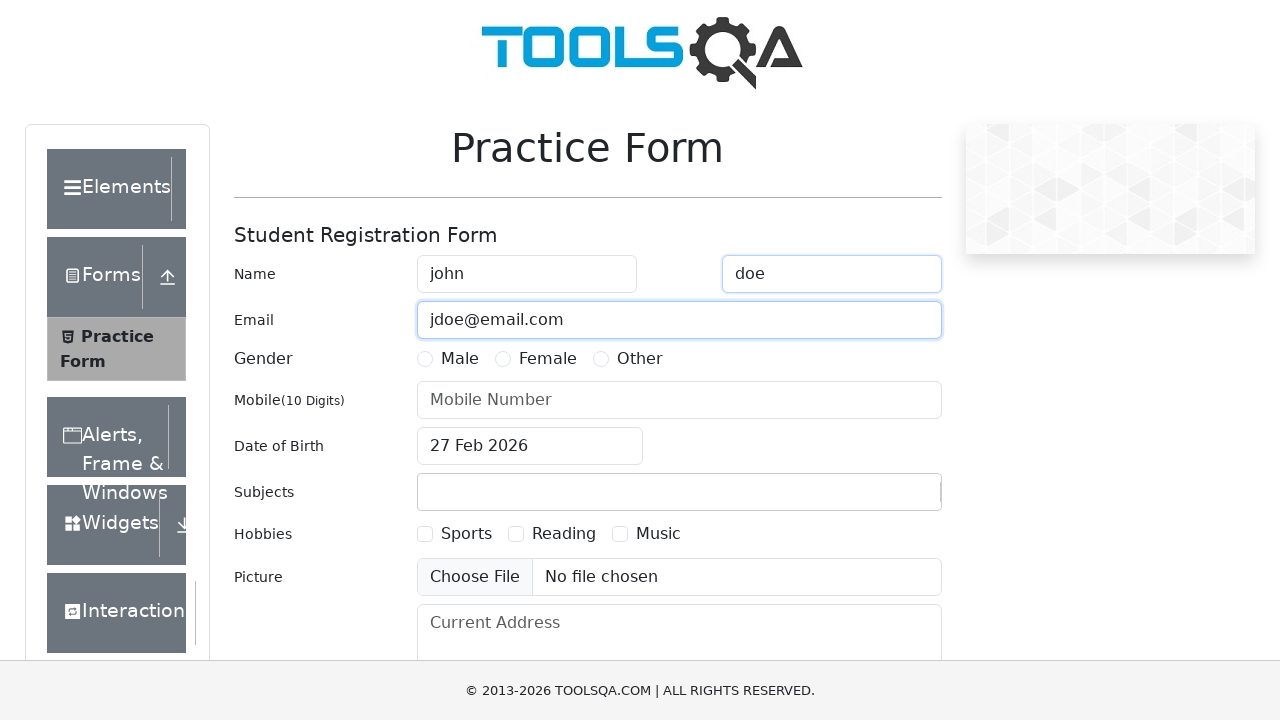

Filled mobile number field with '9876543210' on #userNumber
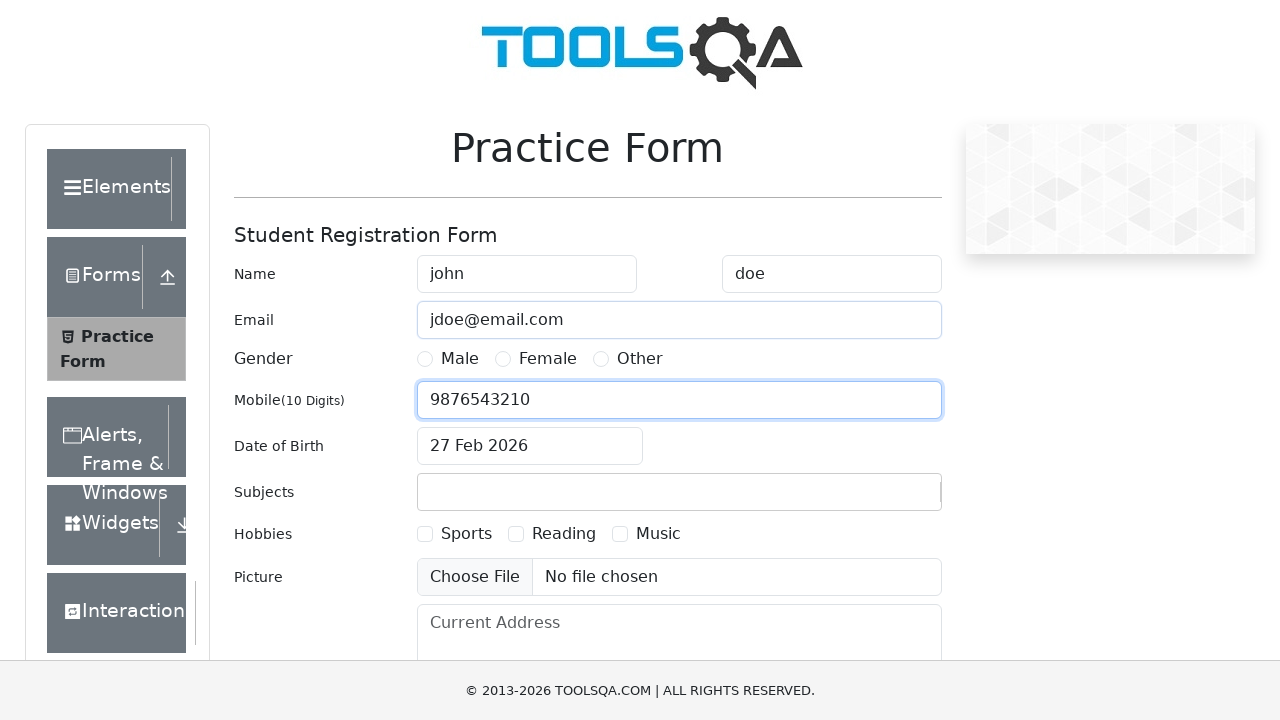

Selected Male gender option at (448, 359) on xpath=//input[@id='gender-radio-1']/..
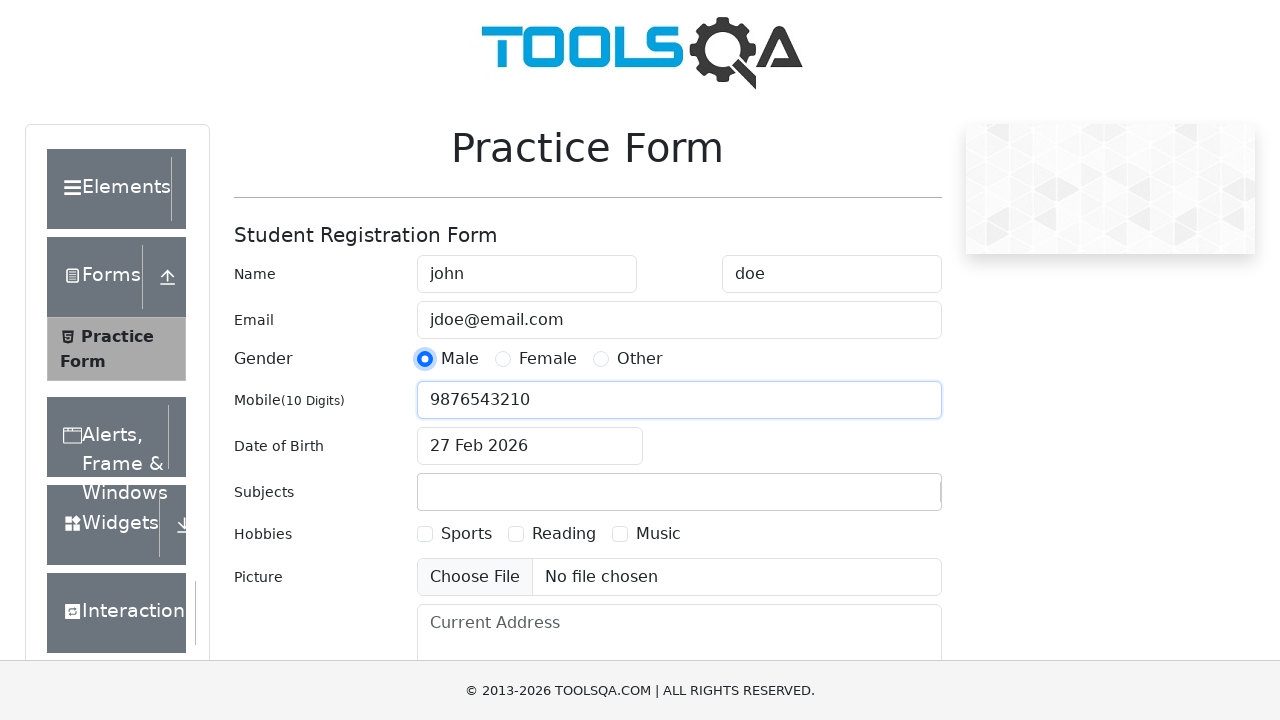

Selected Sports hobby checkbox at (454, 534) on xpath=//input[@id='hobbies-checkbox-1']/..
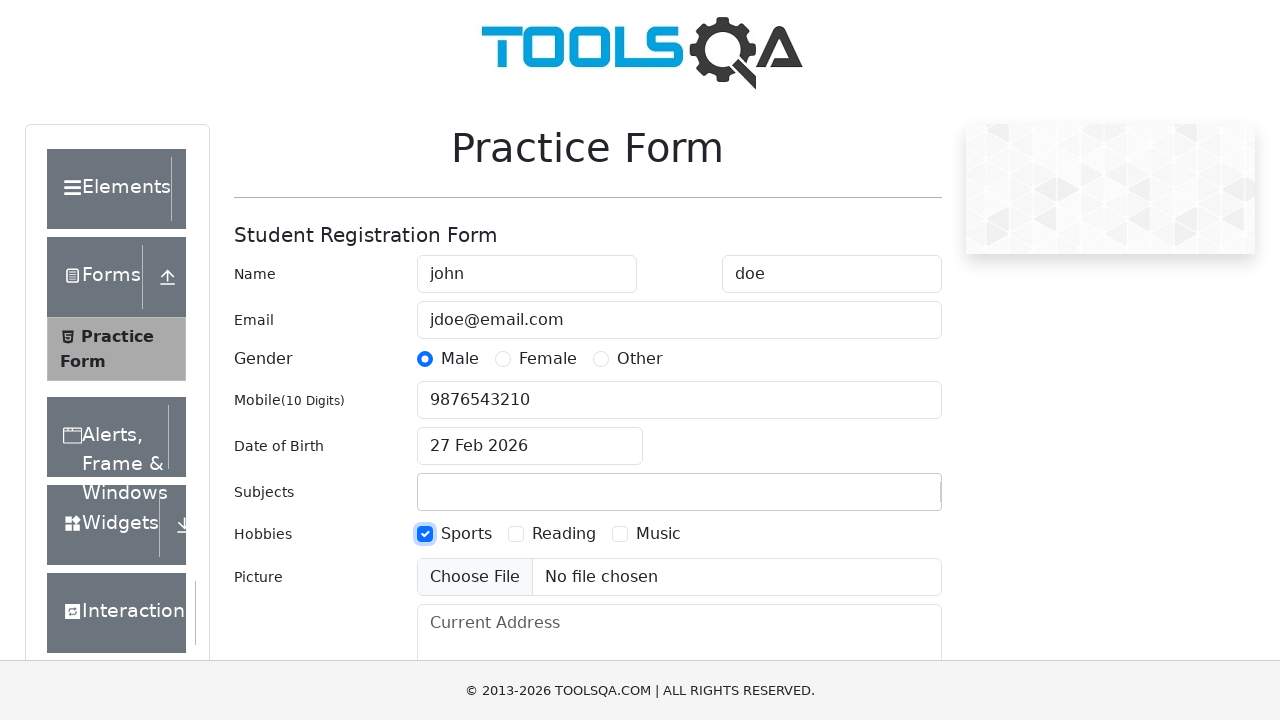

Selected Reading hobby checkbox at (552, 534) on xpath=//input[@id='hobbies-checkbox-2']/..
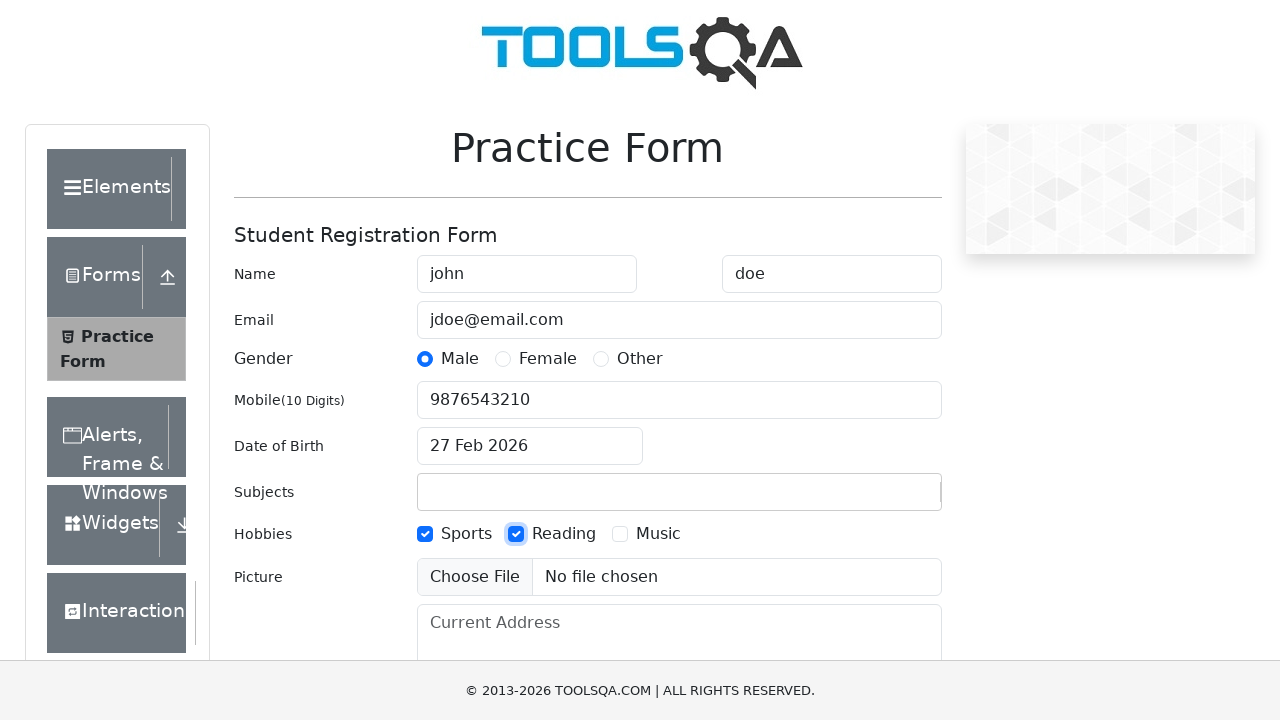

Filled current address field with '2906 Shell Road, 12224' on #currentAddress
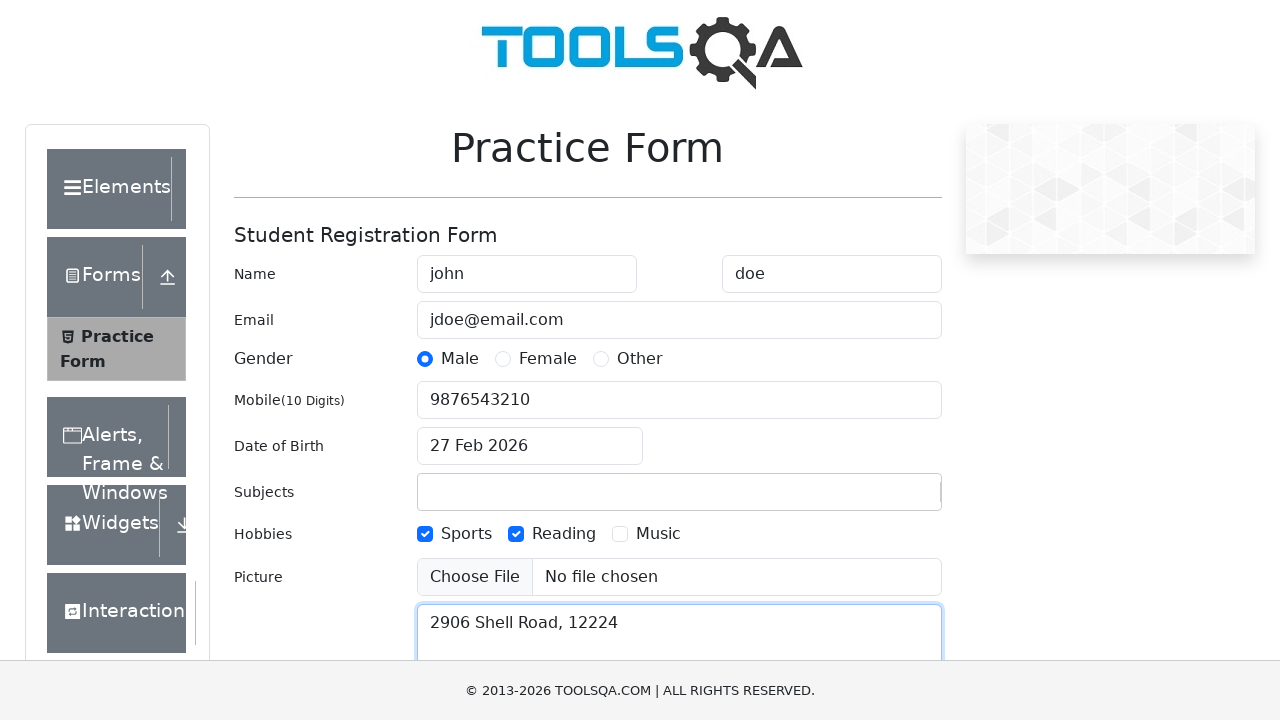

Filled state input field with 'NCR' on #react-select-3-input
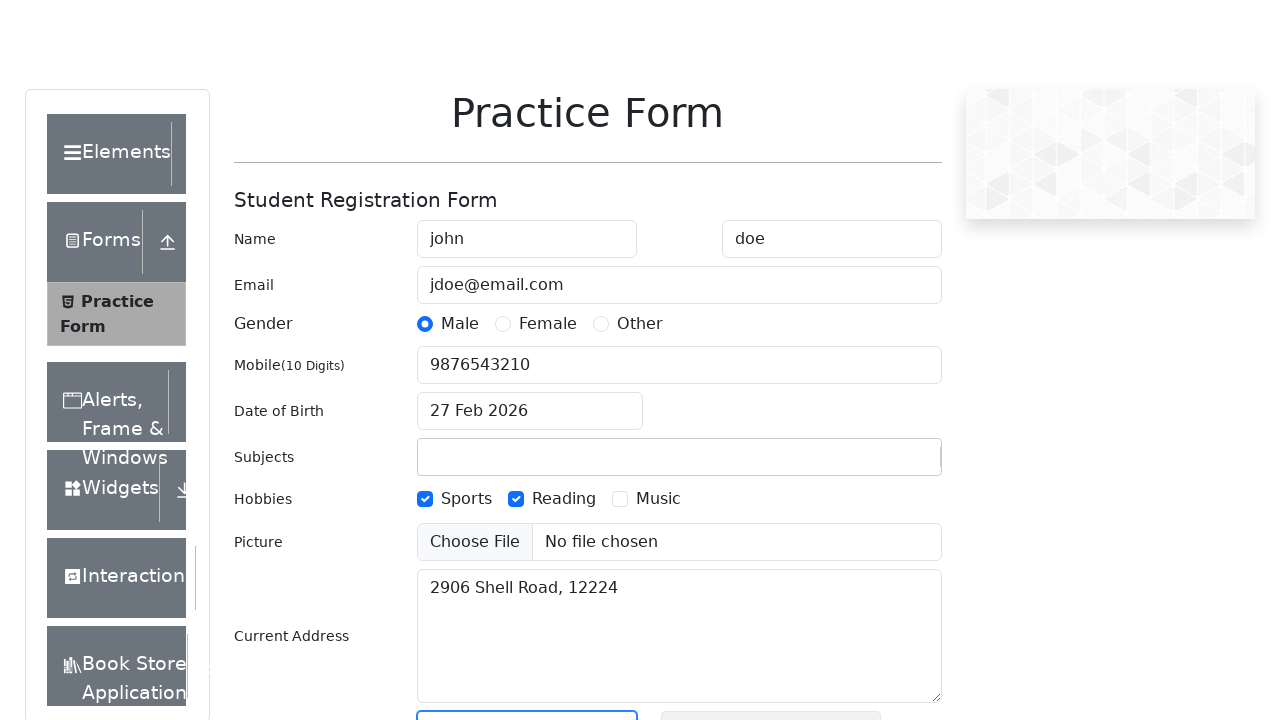

Pressed Tab to confirm state selection
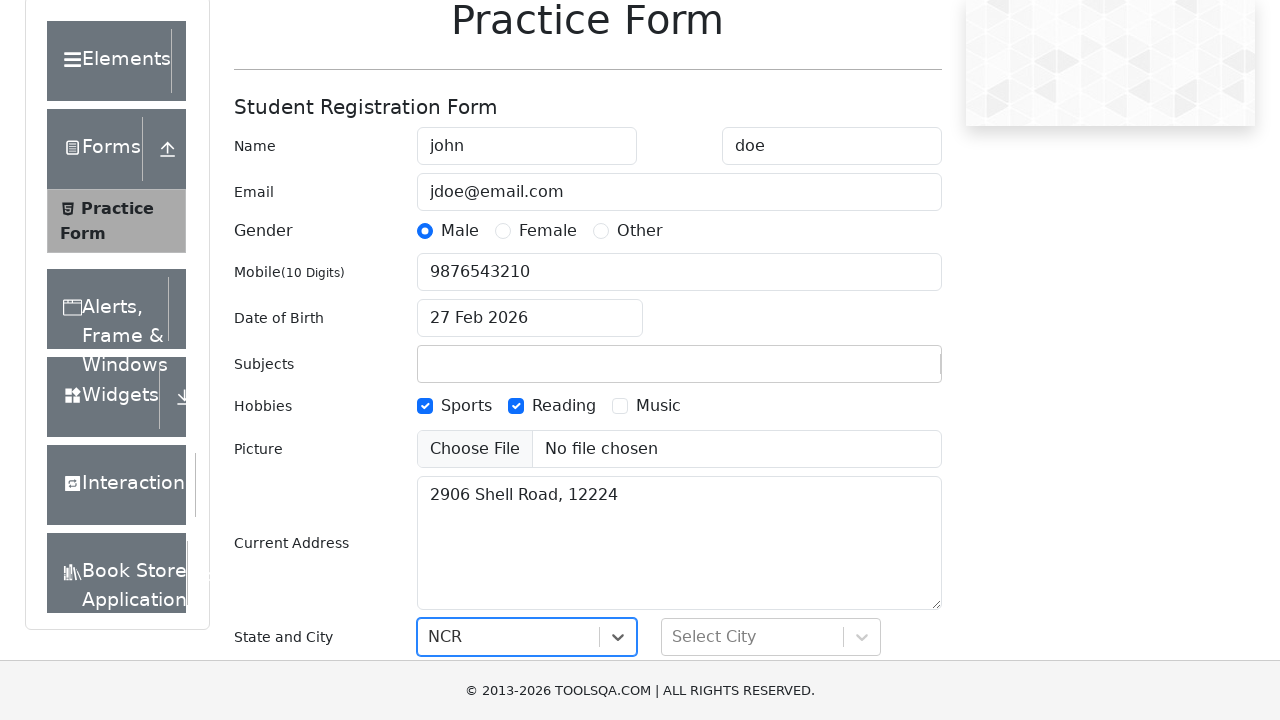

Waited 1000ms for city dropdown to be enabled
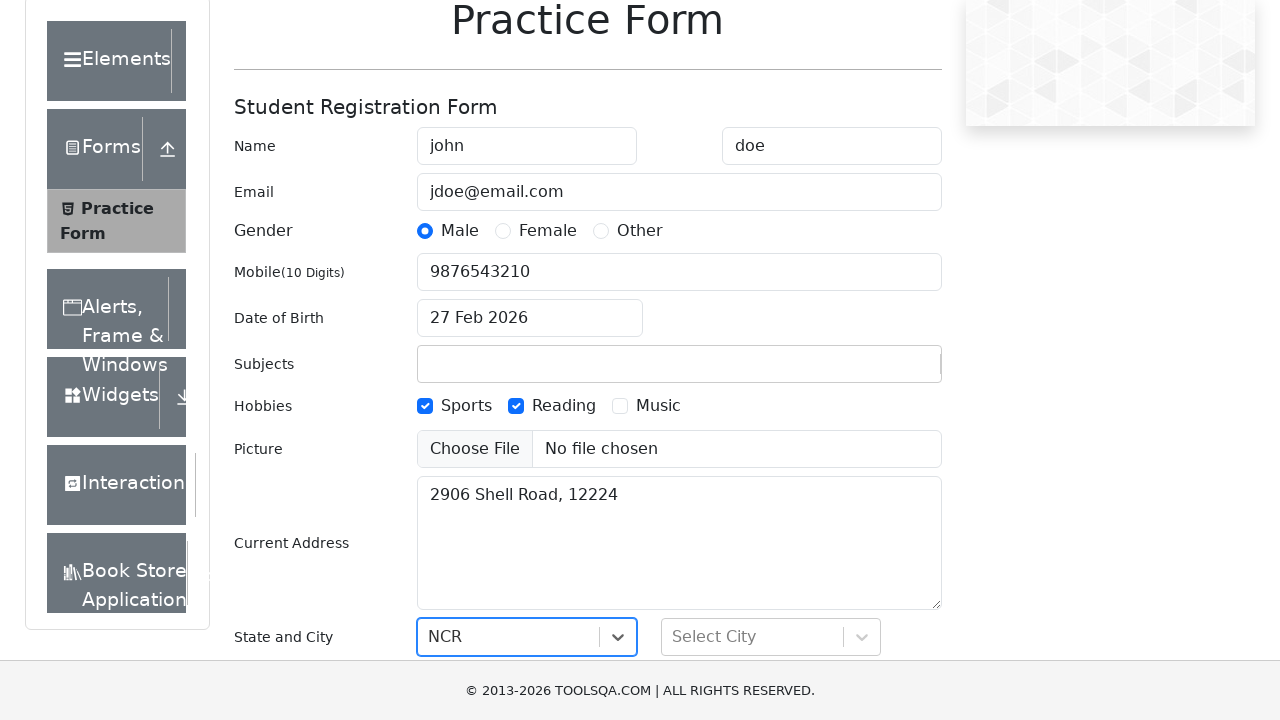

Filled city input field with 'Delhi' on #react-select-4-input
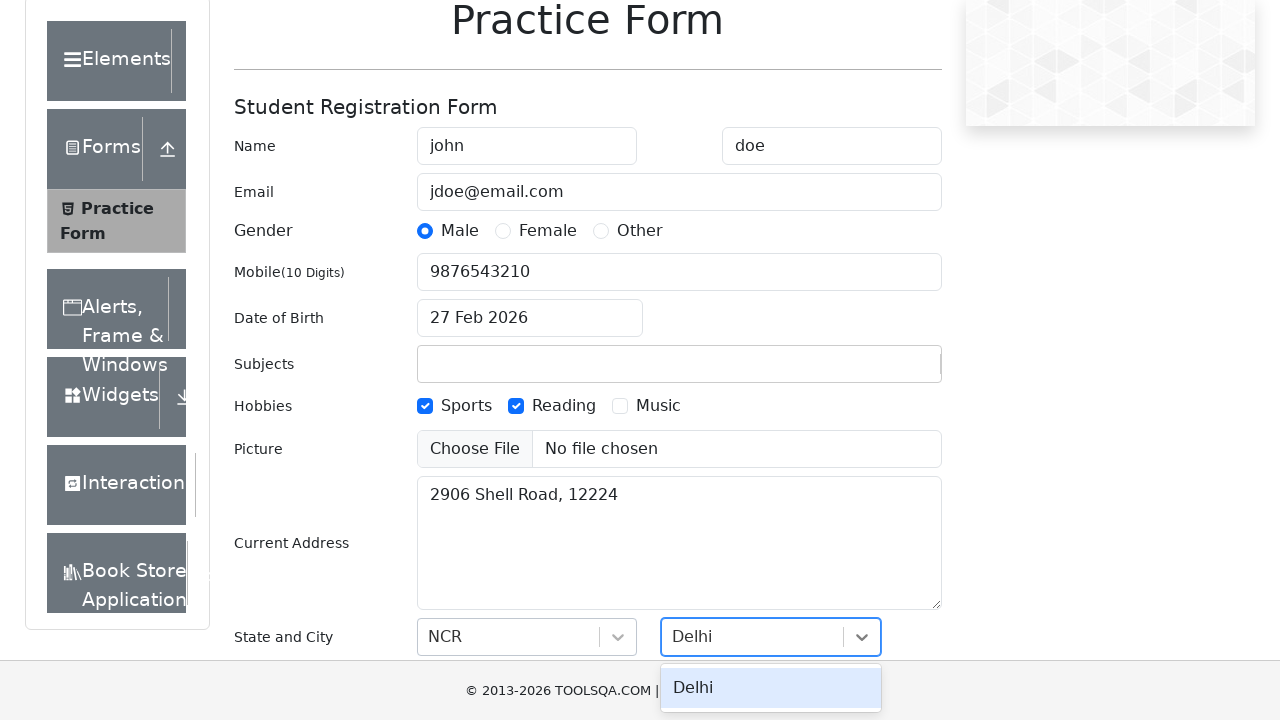

Pressed Tab to confirm city selection
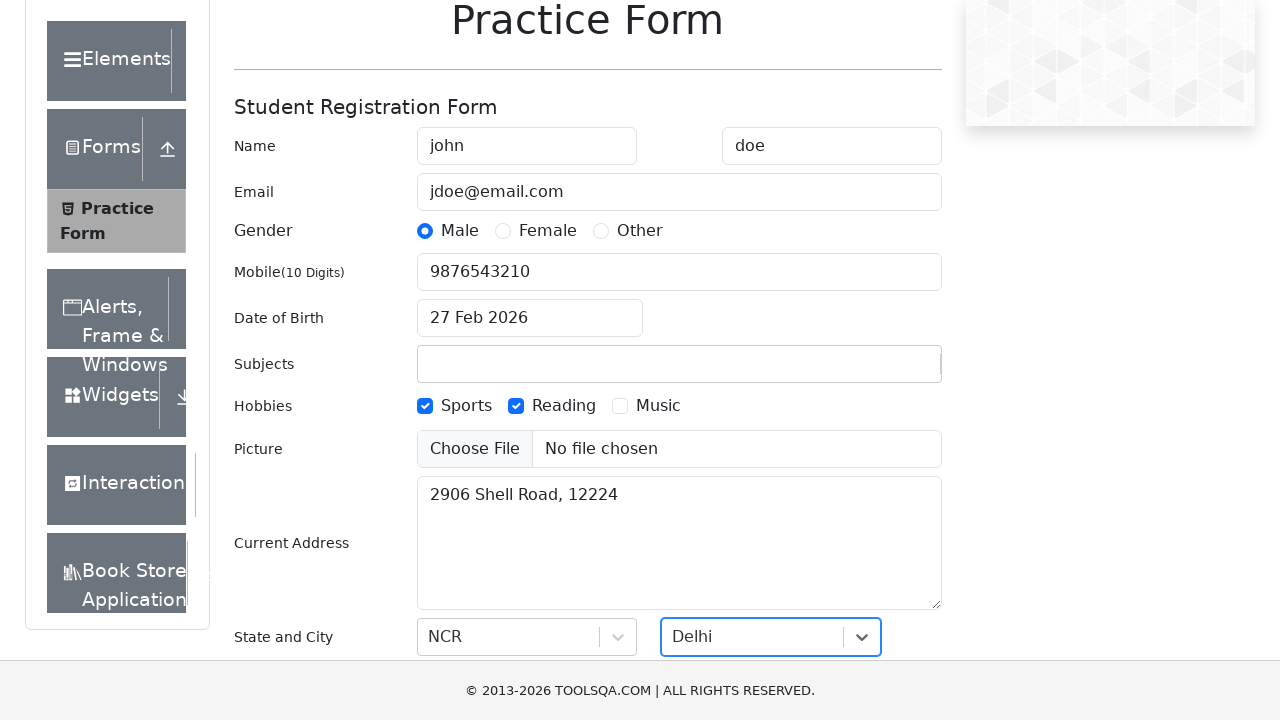

Clicked submit button to submit the form at (885, 499) on #submit
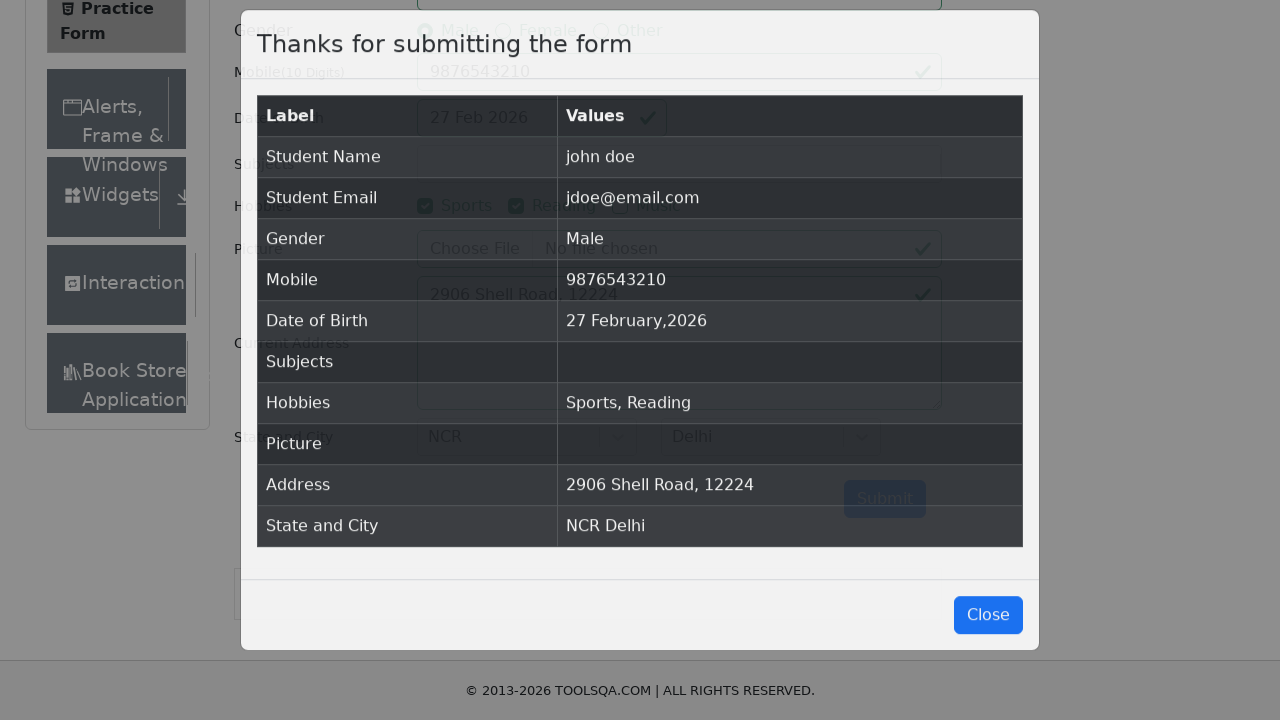

Confirmation modal appeared with success message
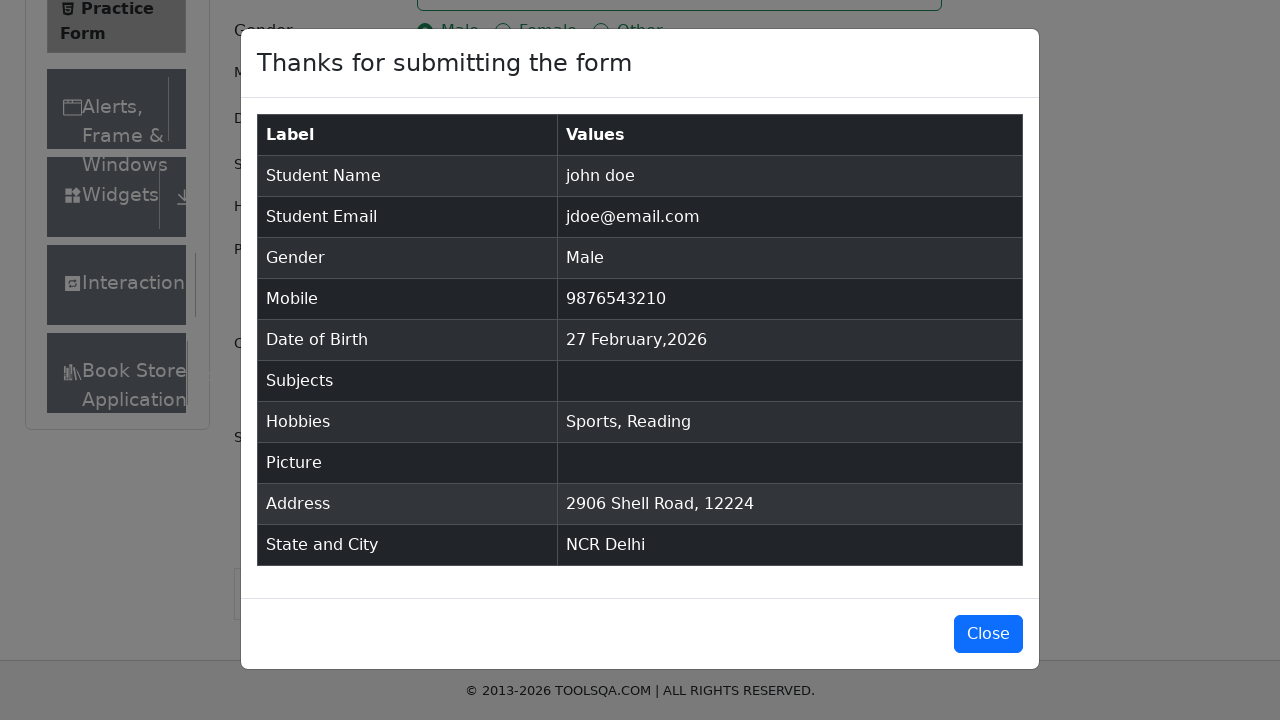

Scrolled close button into view
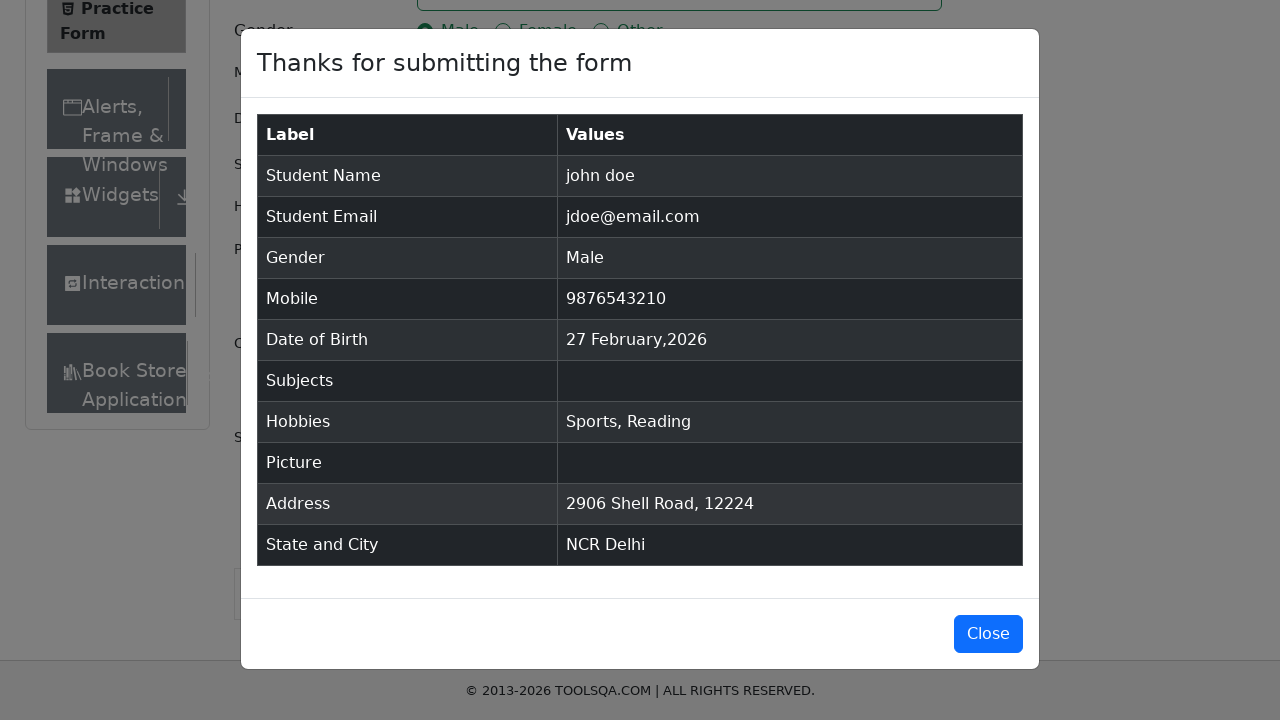

Clicked close button to dismiss confirmation modal at (988, 634) on #closeLargeModal
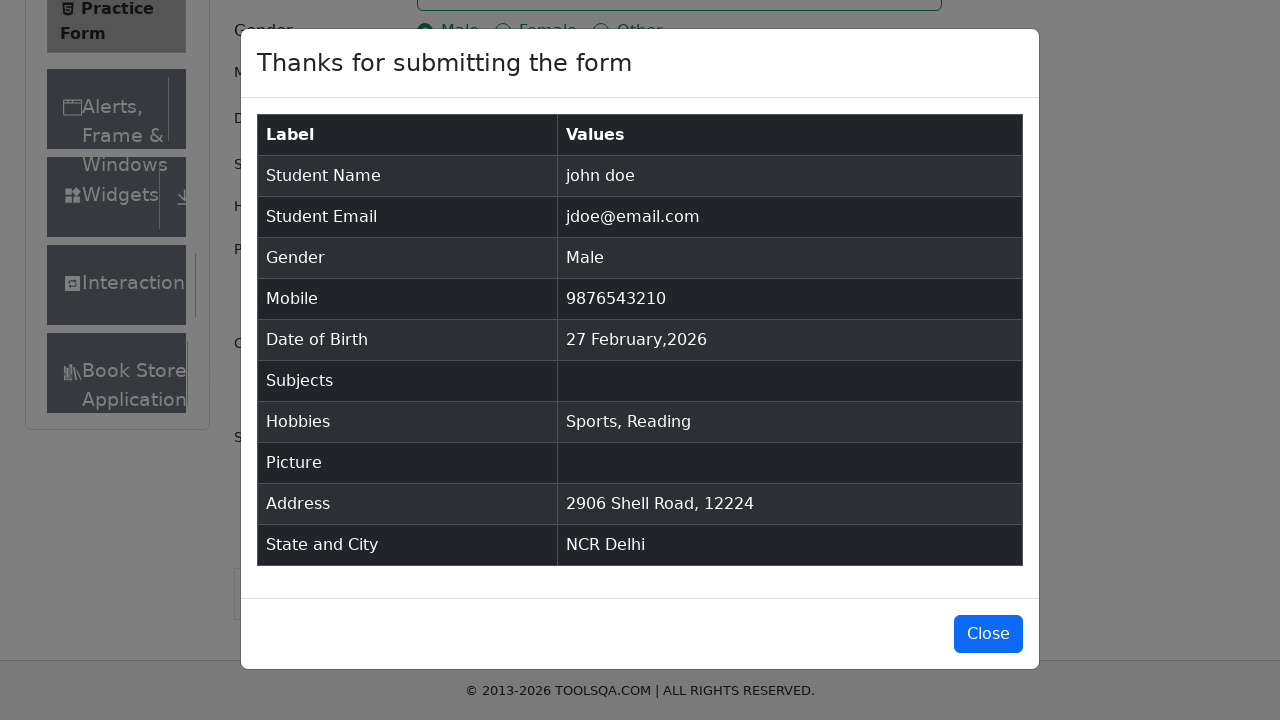

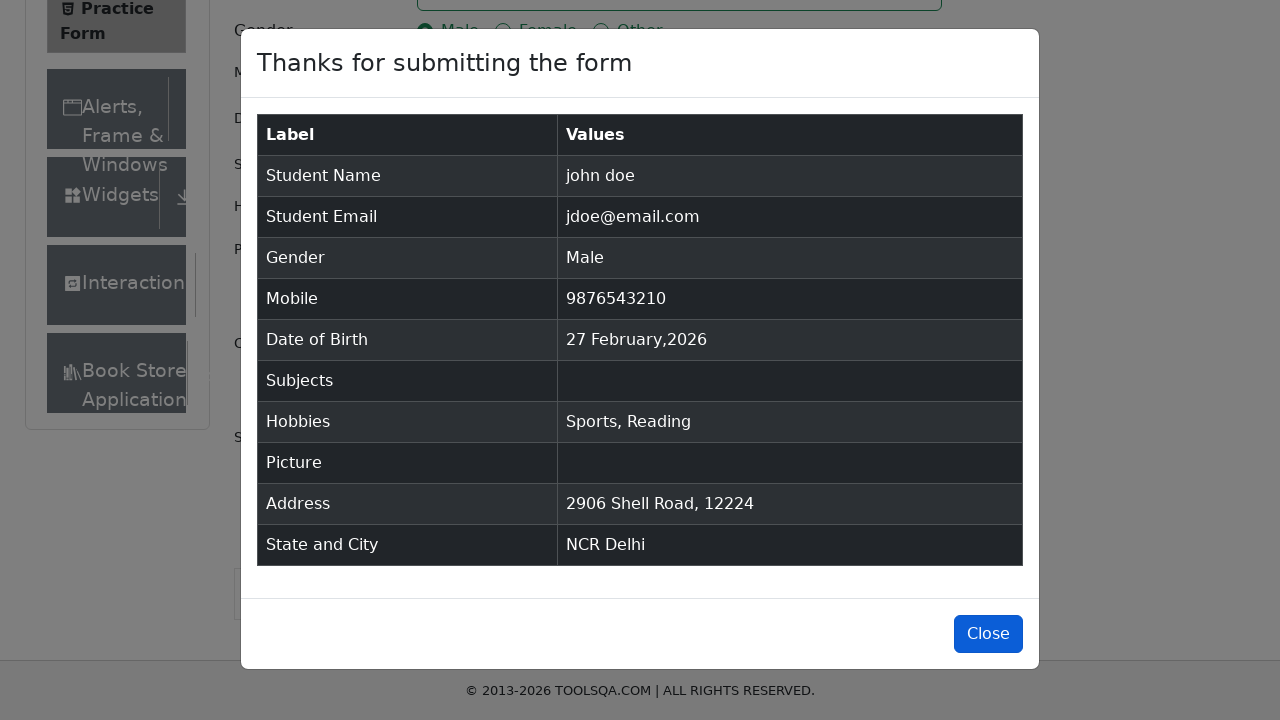